Navigates to IT Step website and locates the University element using XPath selectors

Starting URL: https://itstep.dp.ua/ru

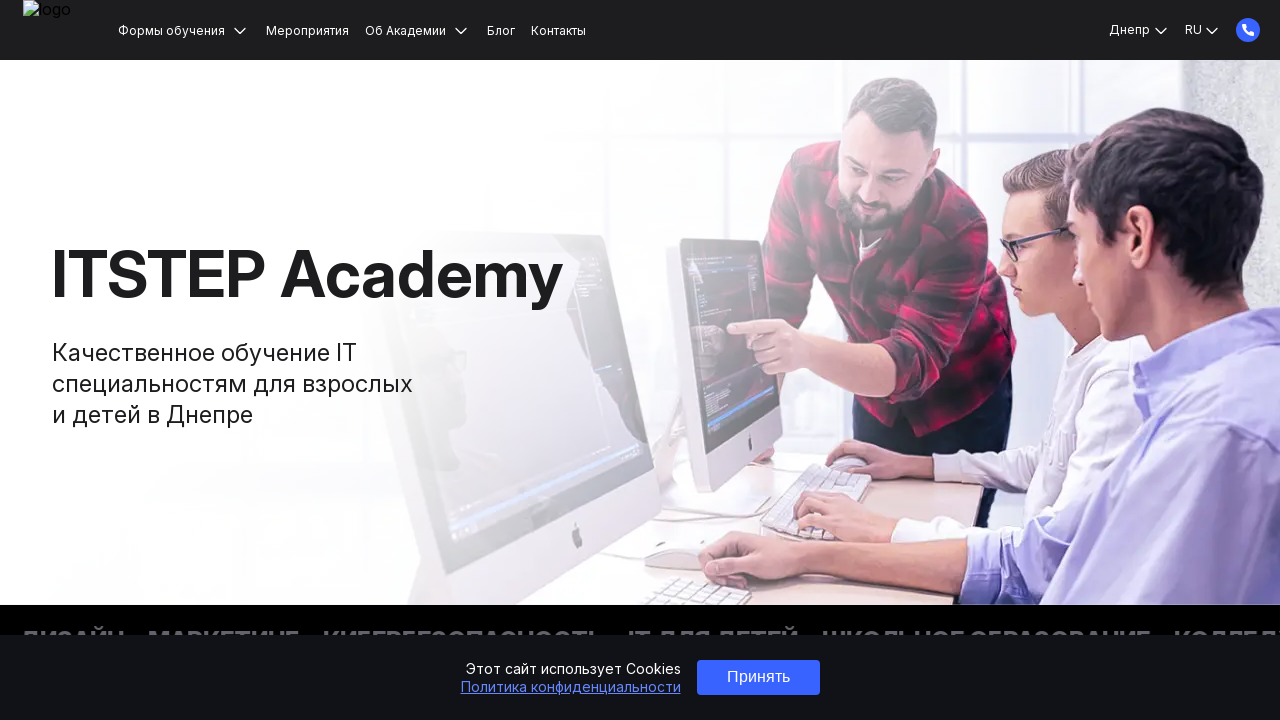

Navigated to IT Step website (https://itstep.dp.ua/ru)
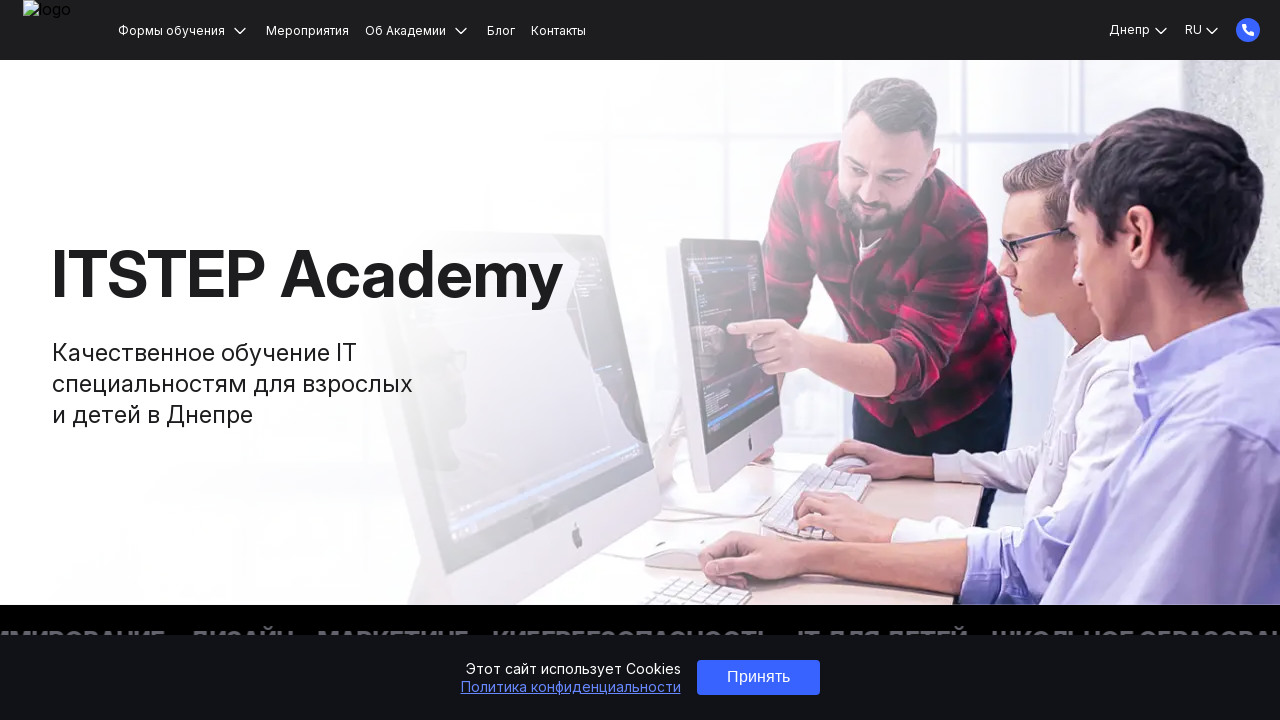

Waited 2000ms for page to load
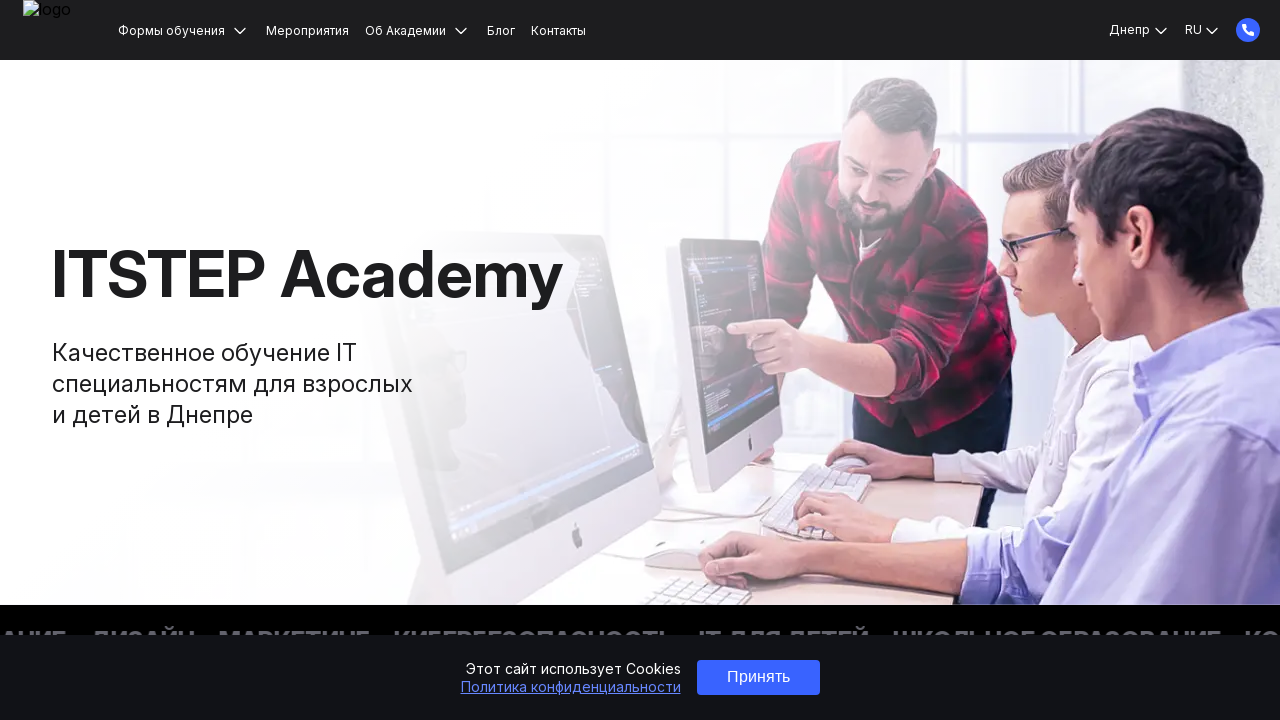

Located University element using XPath selector
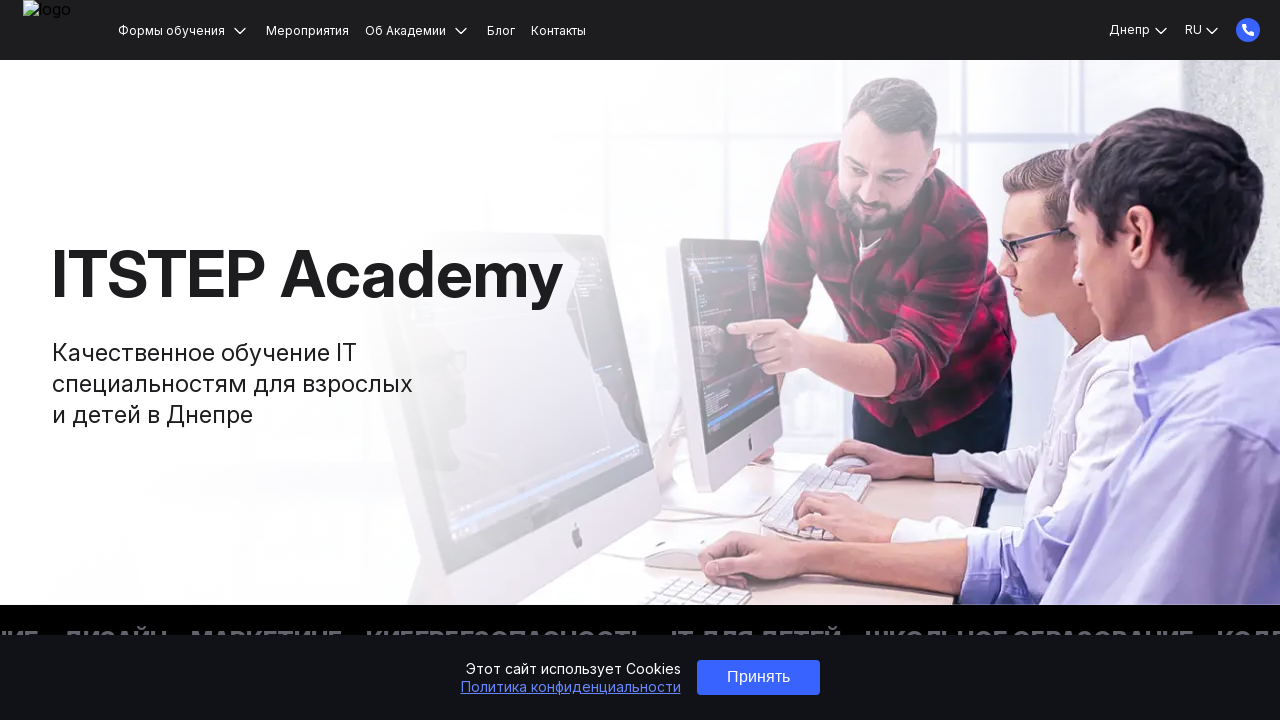

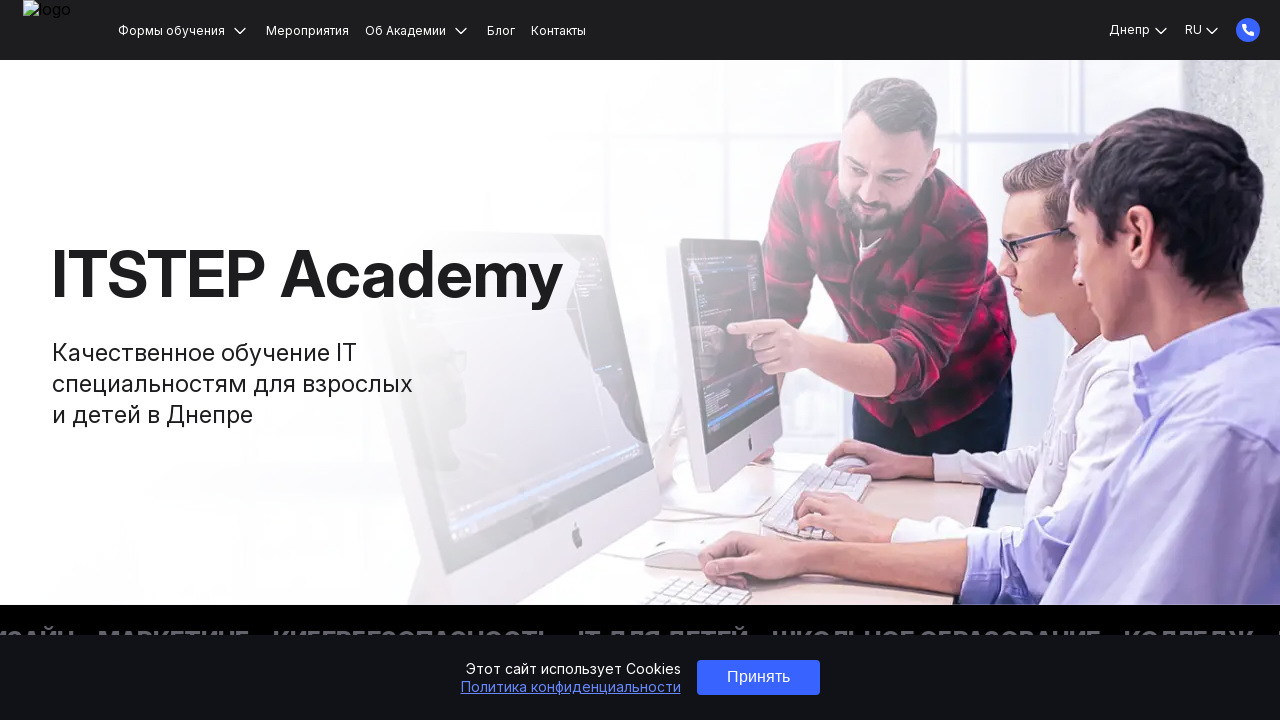